Creates a new paste on Pastebin by filling in the code content, selecting an expiration time, entering a paste name, and clicking the create button.

Starting URL: https://pastebin.com

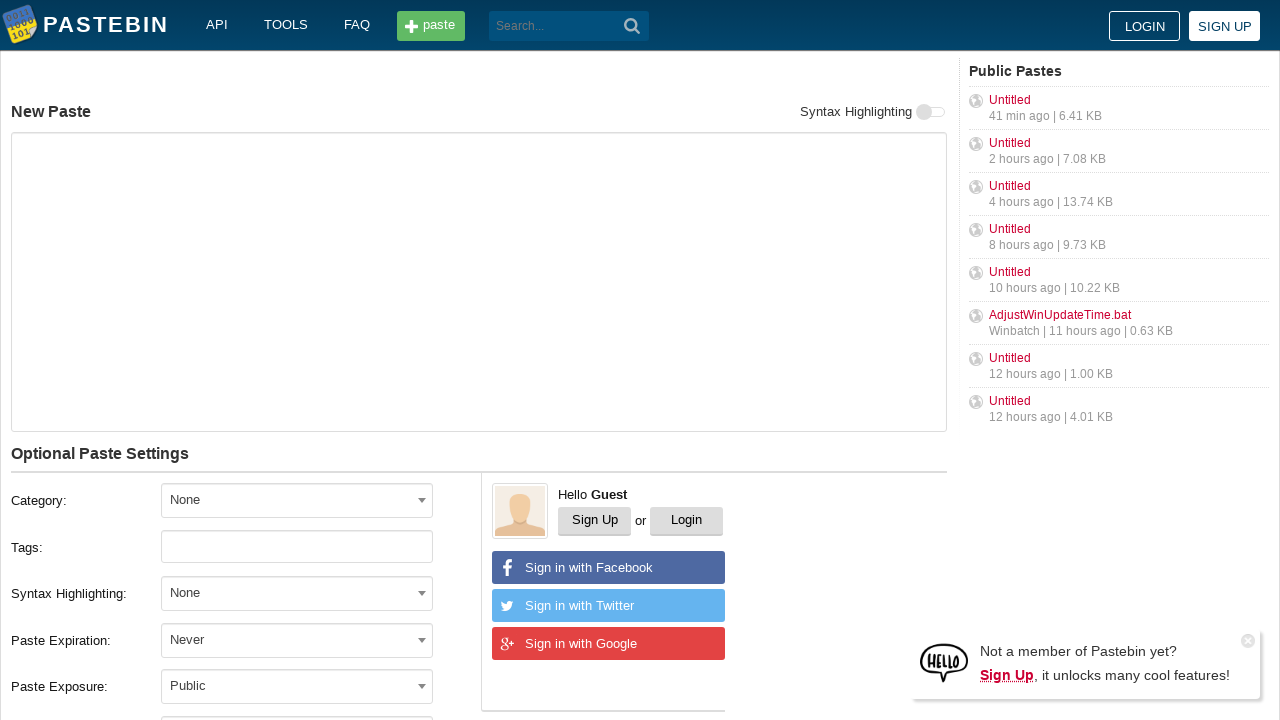

Waited for code textarea to be available
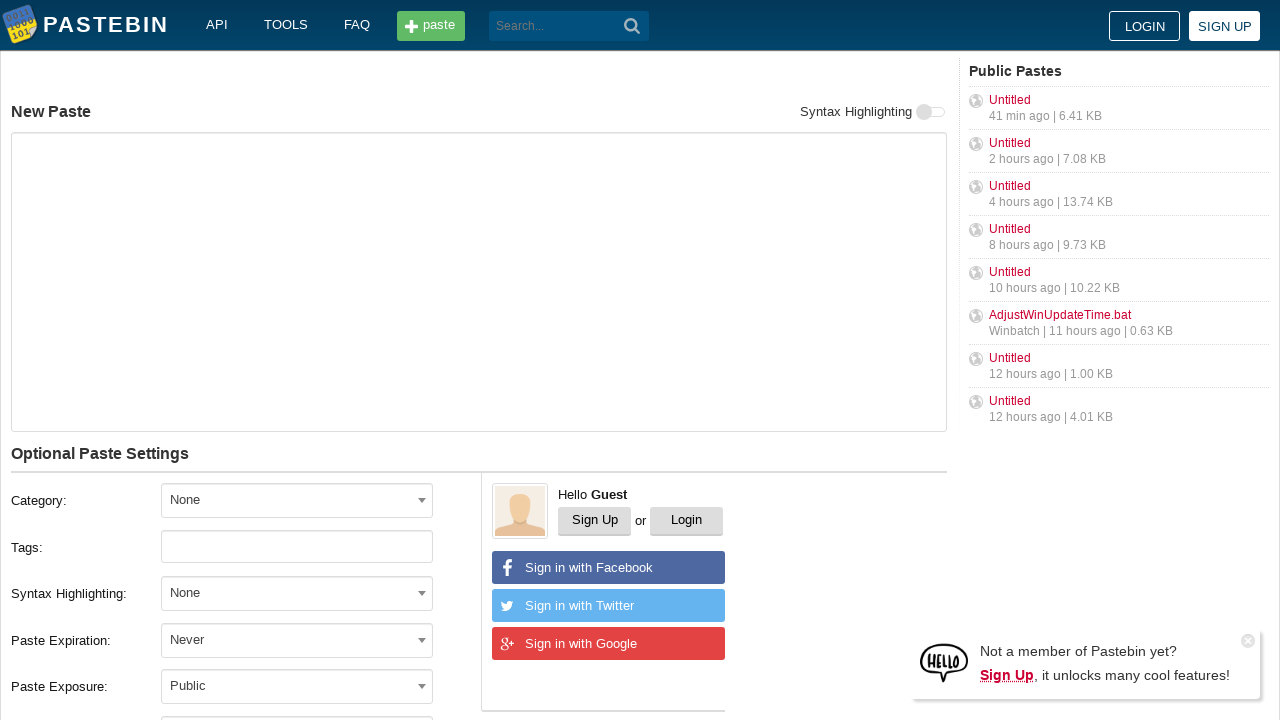

Filled code textarea with Python test code on textarea#postform-text
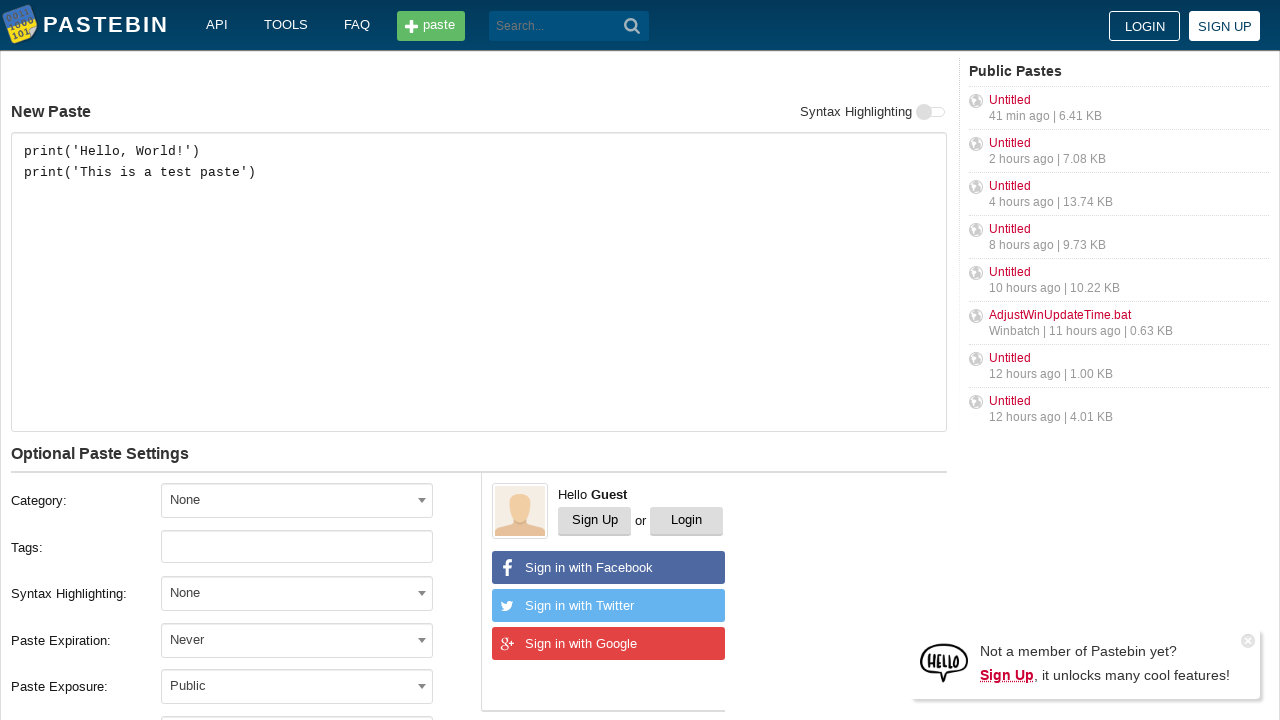

Clicked expiration dropdown to open it at (297, 640) on span#select2-postform-expiration-container
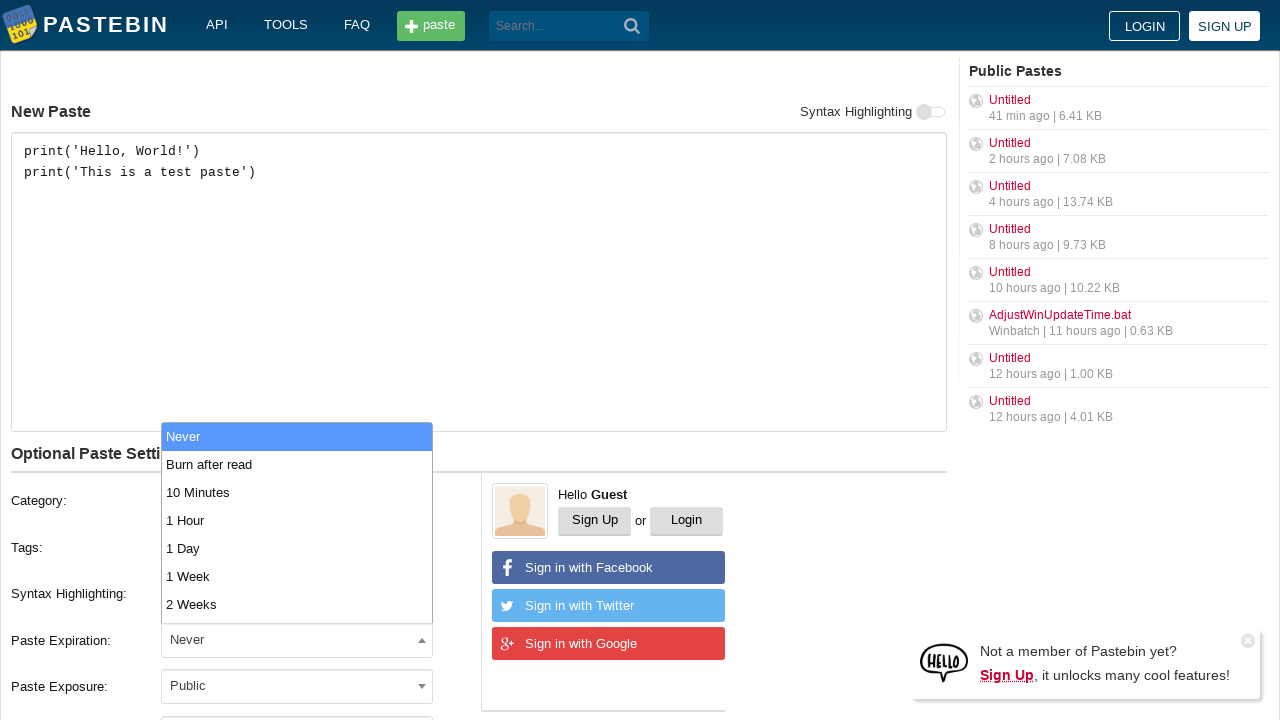

Waited for expiration options to load
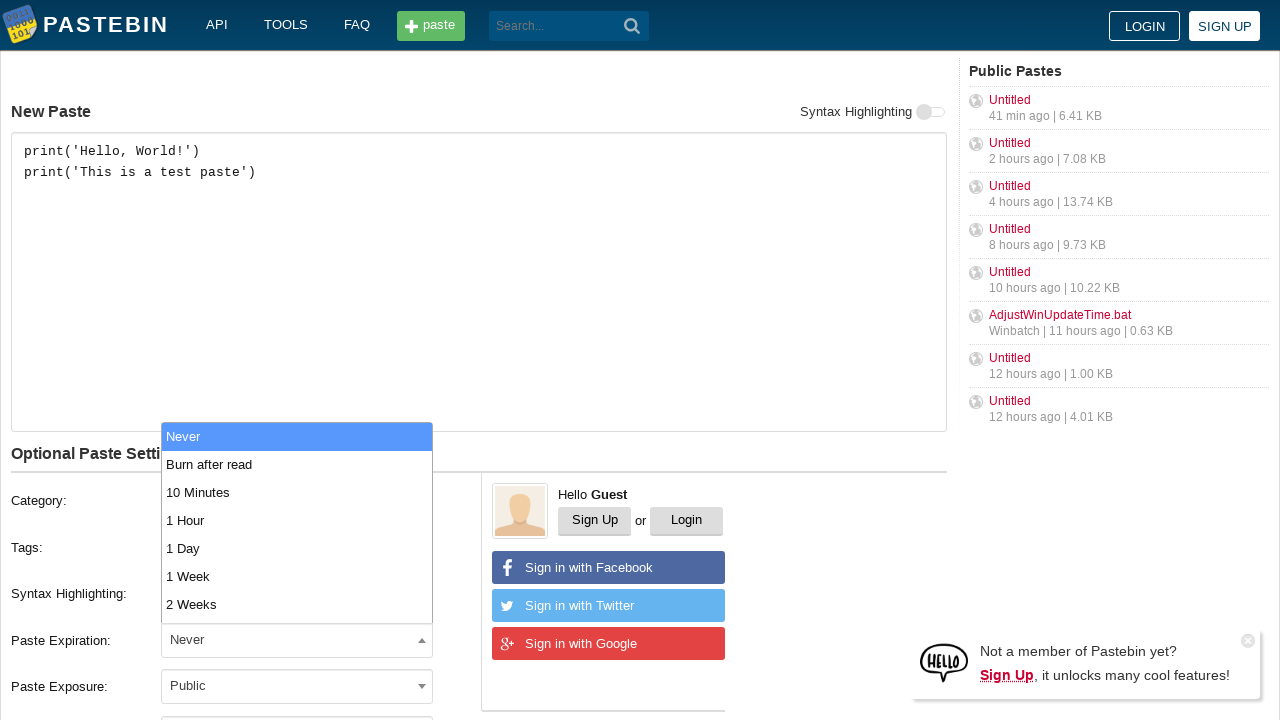

Selected '10 Minutes' expiration option at (297, 492) on ul.select2-results__options li:nth-child(3)
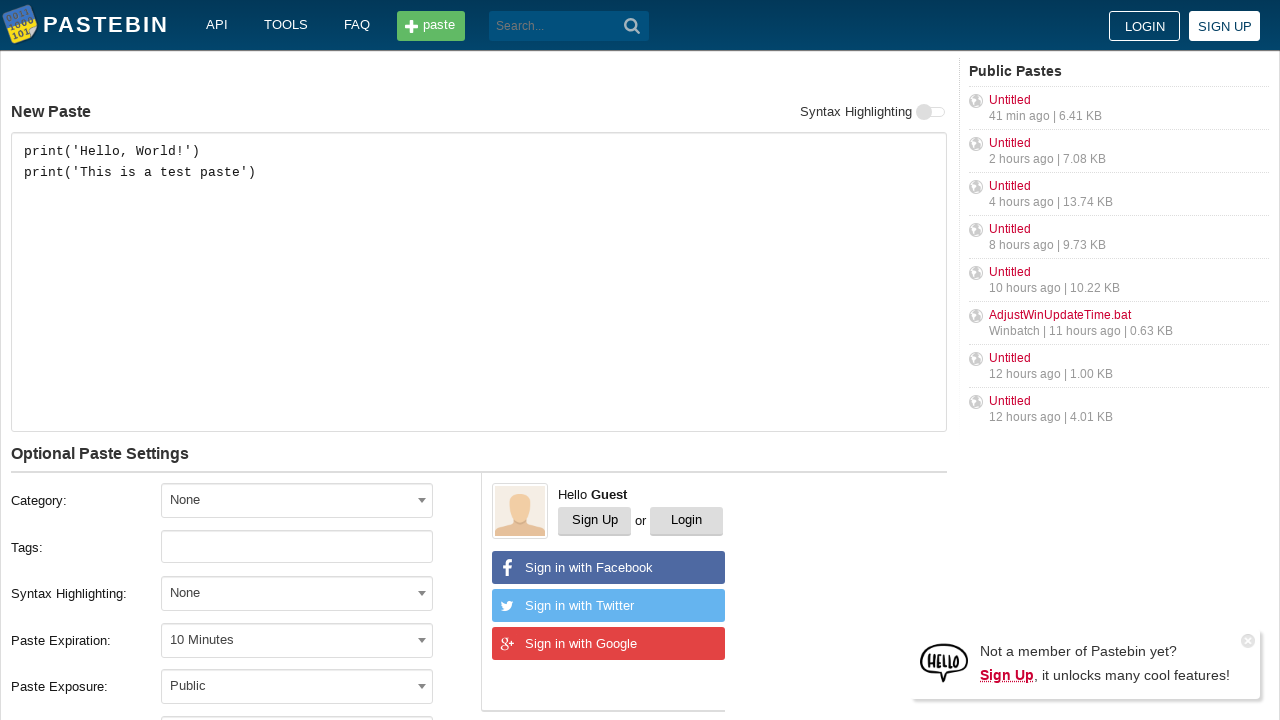

Filled paste name field with 'TestPaste_2024' on input[name='PostForm[name]']
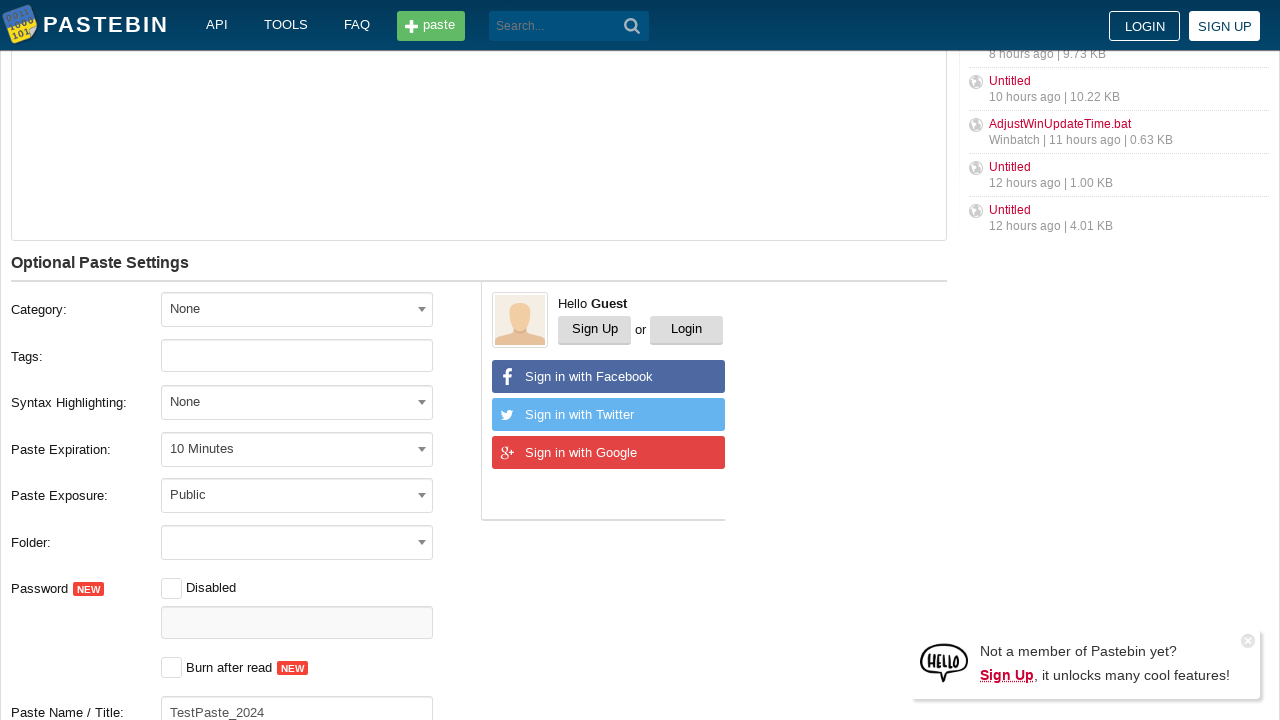

Clicked create paste button at (240, 400) on button.btn.-big
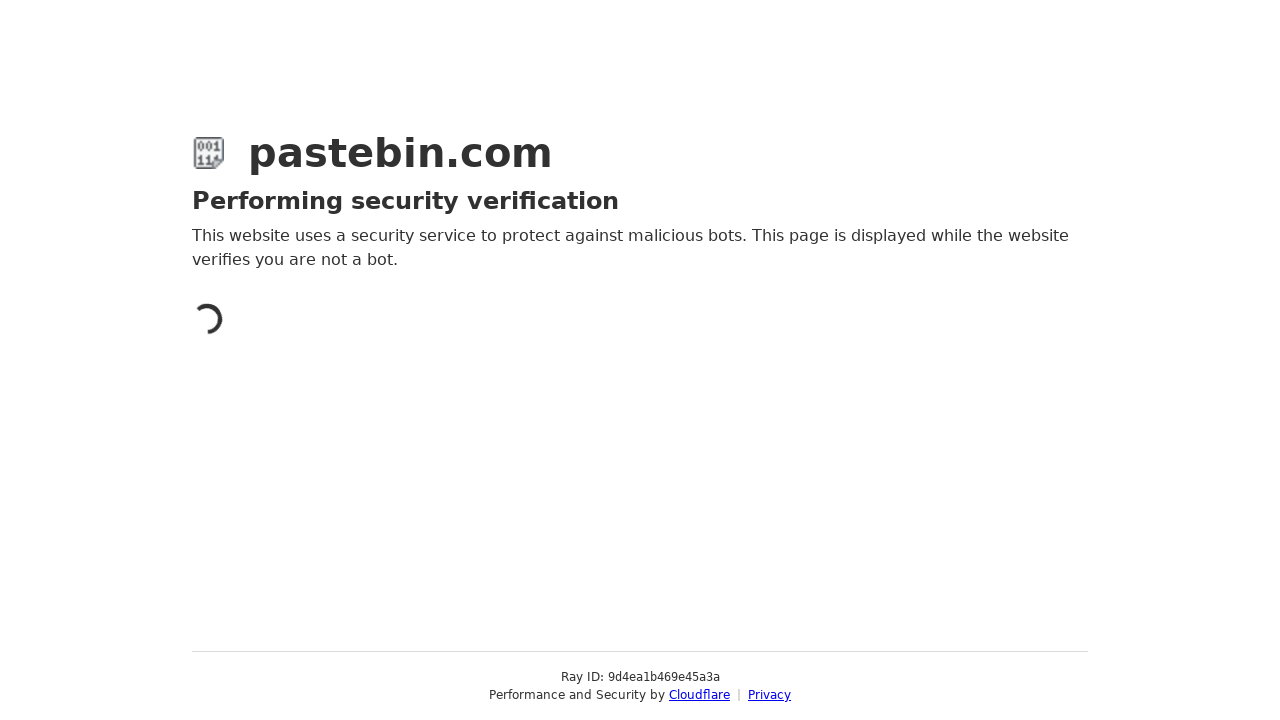

Waited for navigation to results page and network idle
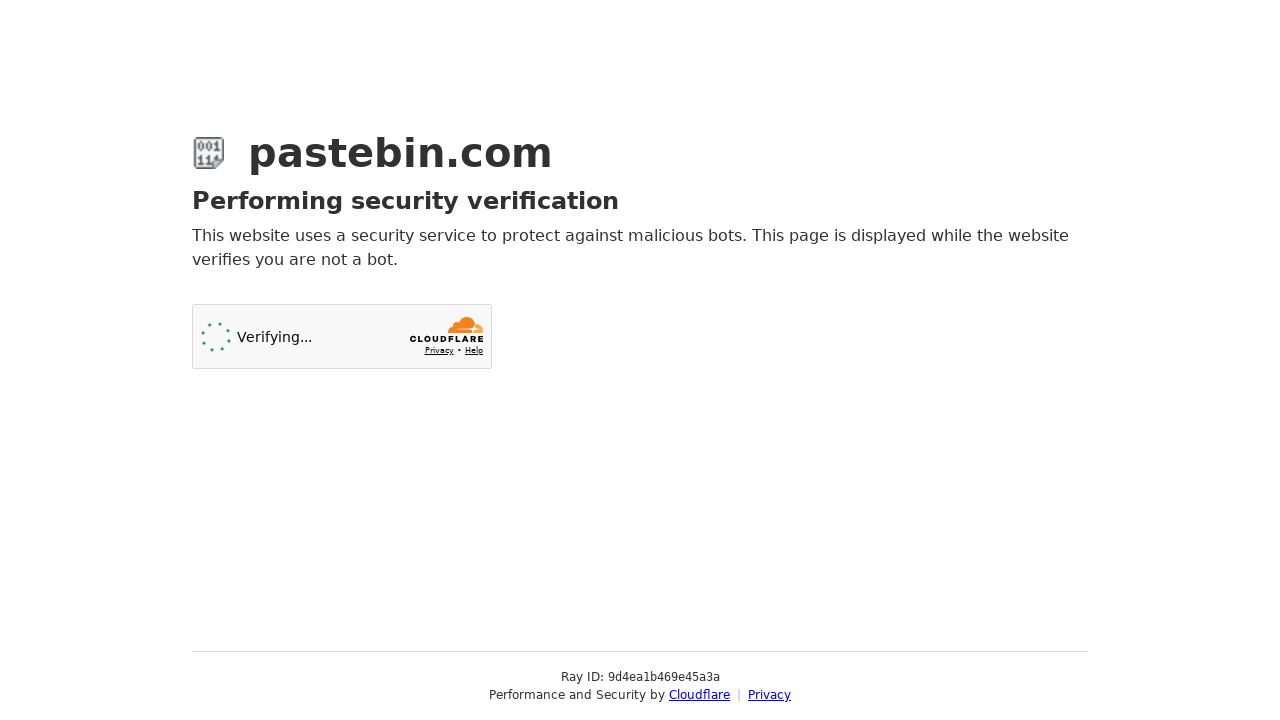

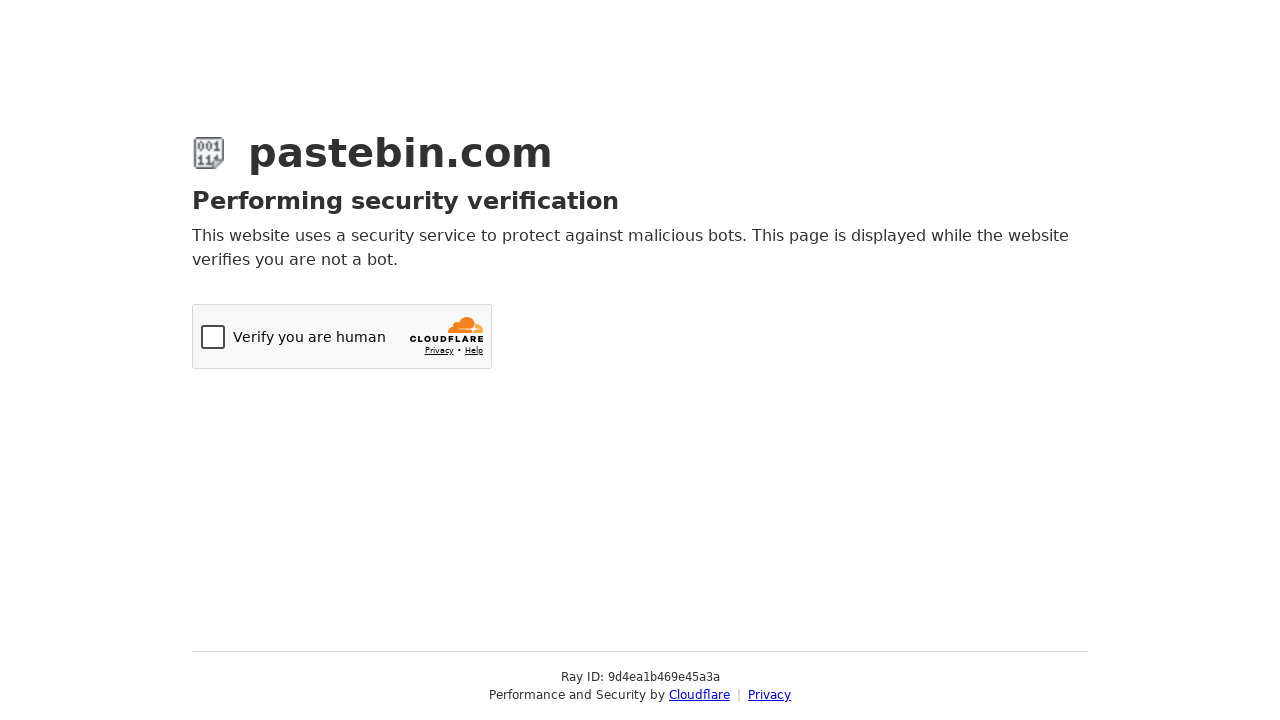